Tests dropdown selection functionality by selecting an option from a course dropdown menu using the Select class

Starting URL: https://www.hyrtutorials.com/p/html-dropdown-elements-practice.html

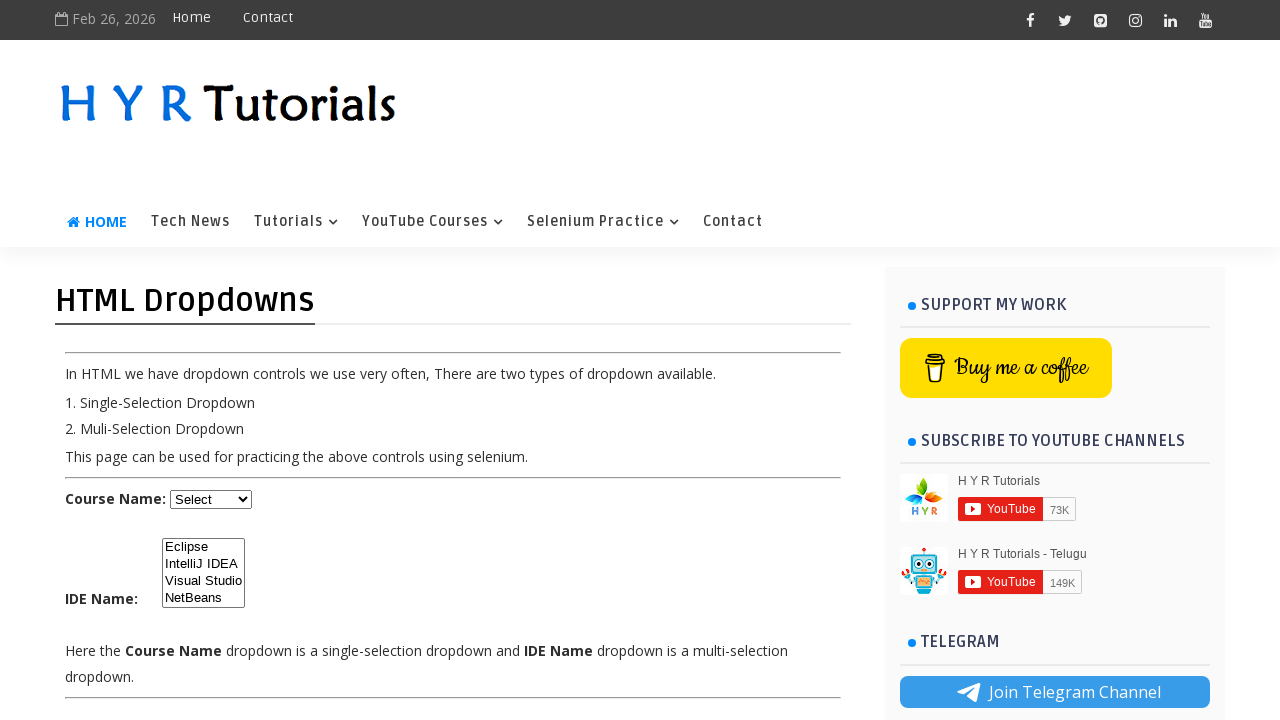

Clicked on the course dropdown to open it at (211, 499) on select#course
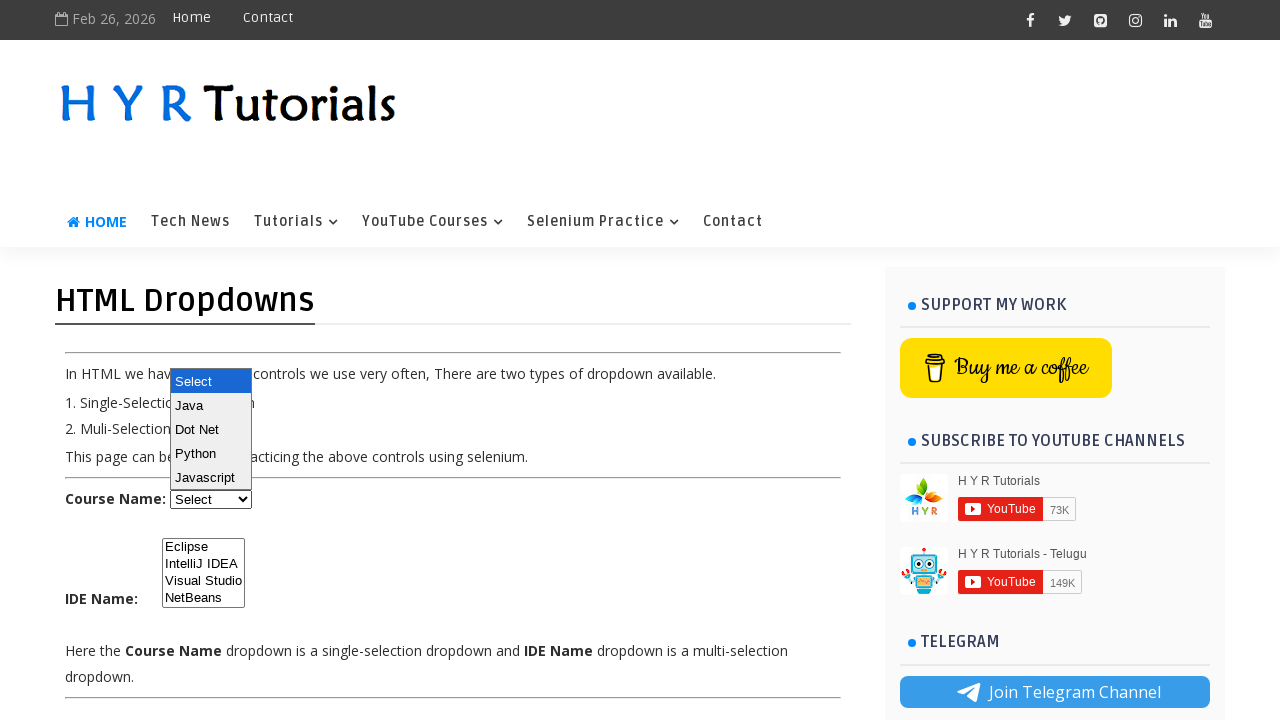

Selected 'Java' option from the course dropdown on select#course
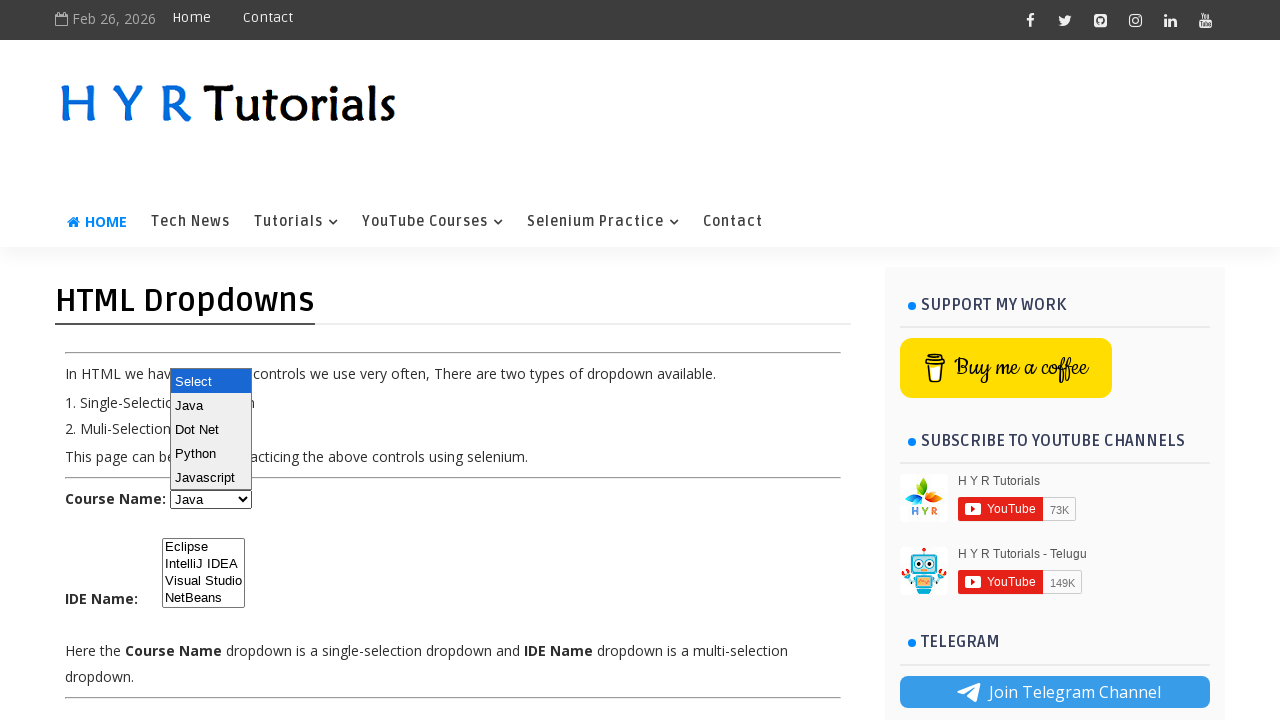

Retrieved all options from the course dropdown
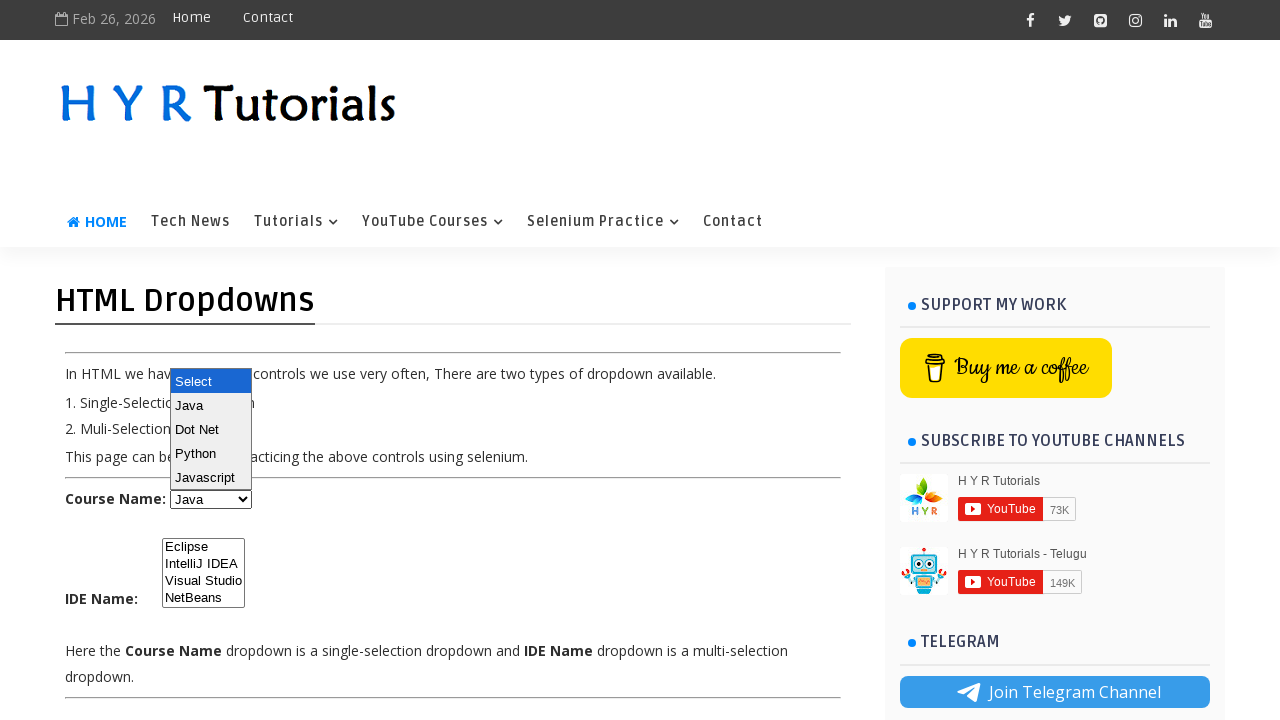

Printed all dropdown options for verification
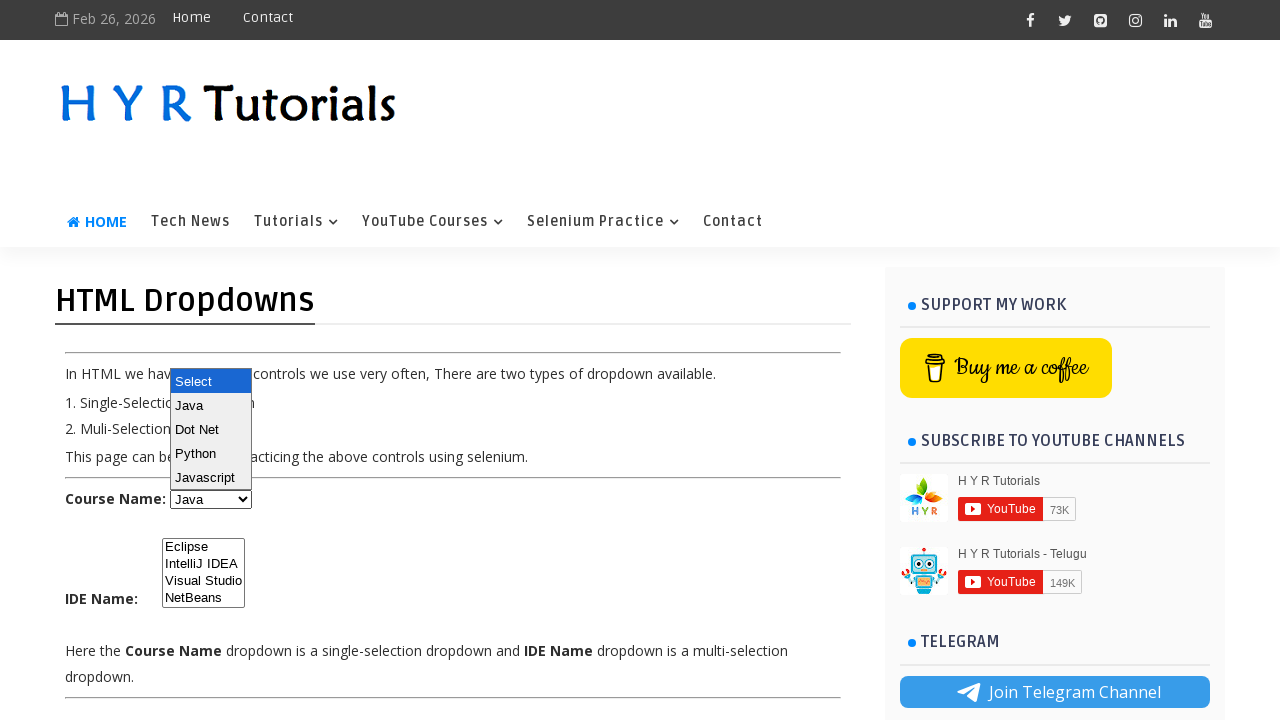

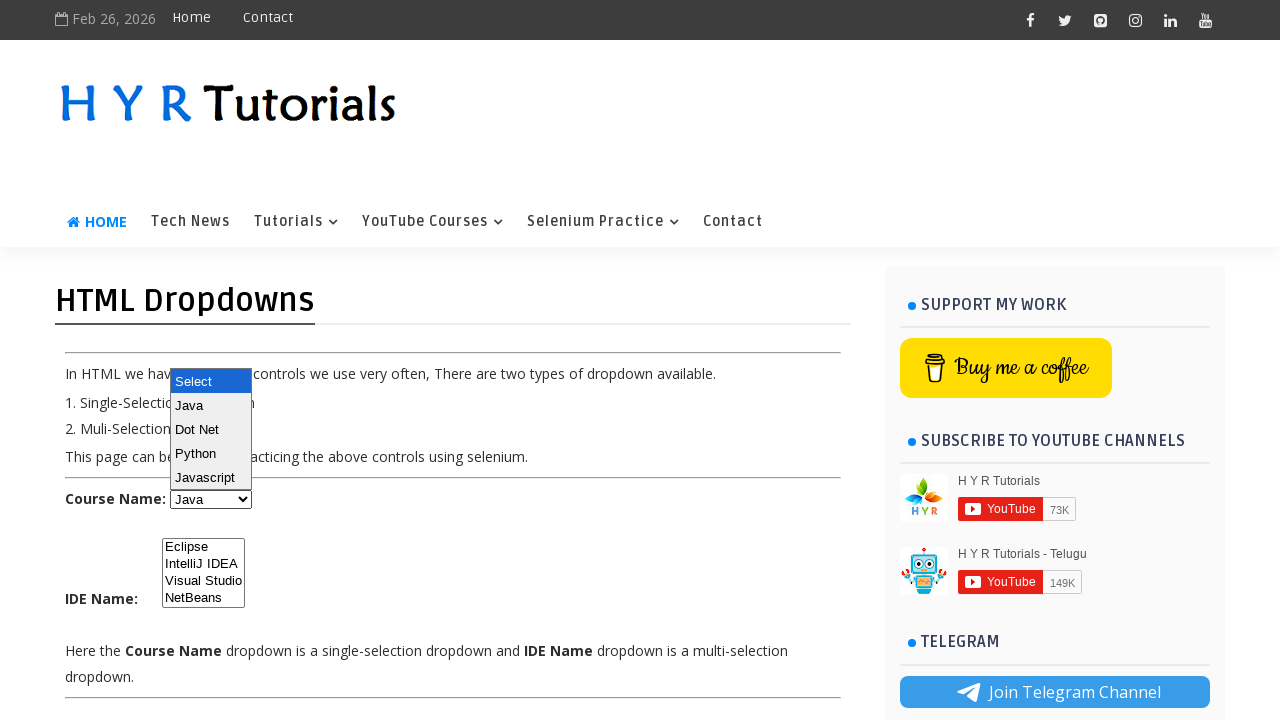